Tests calculator addition functionality by clicking buttons to perform 2 + 2 and verifying the result

Starting URL: https://seleniumbase.io/apps/calculator

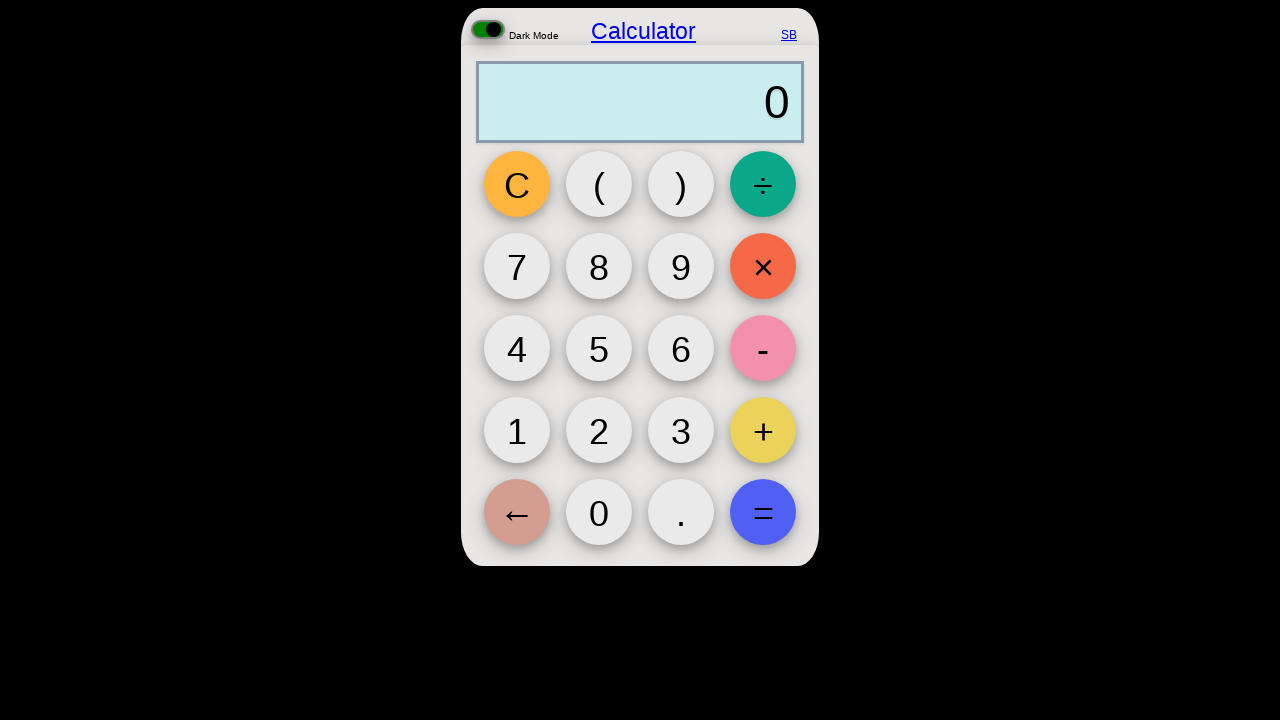

Clicked button '2' at (599, 430) on button:has-text('2')
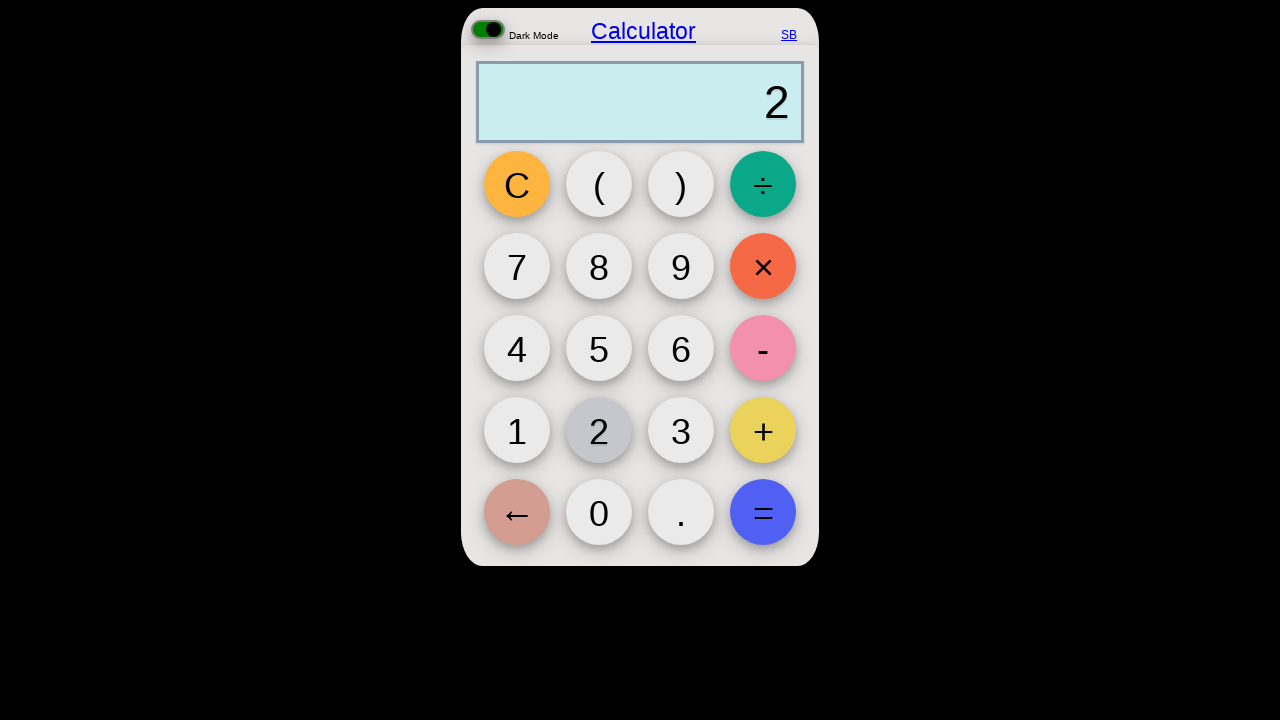

Clicked button '+' at (763, 430) on button:has-text('+')
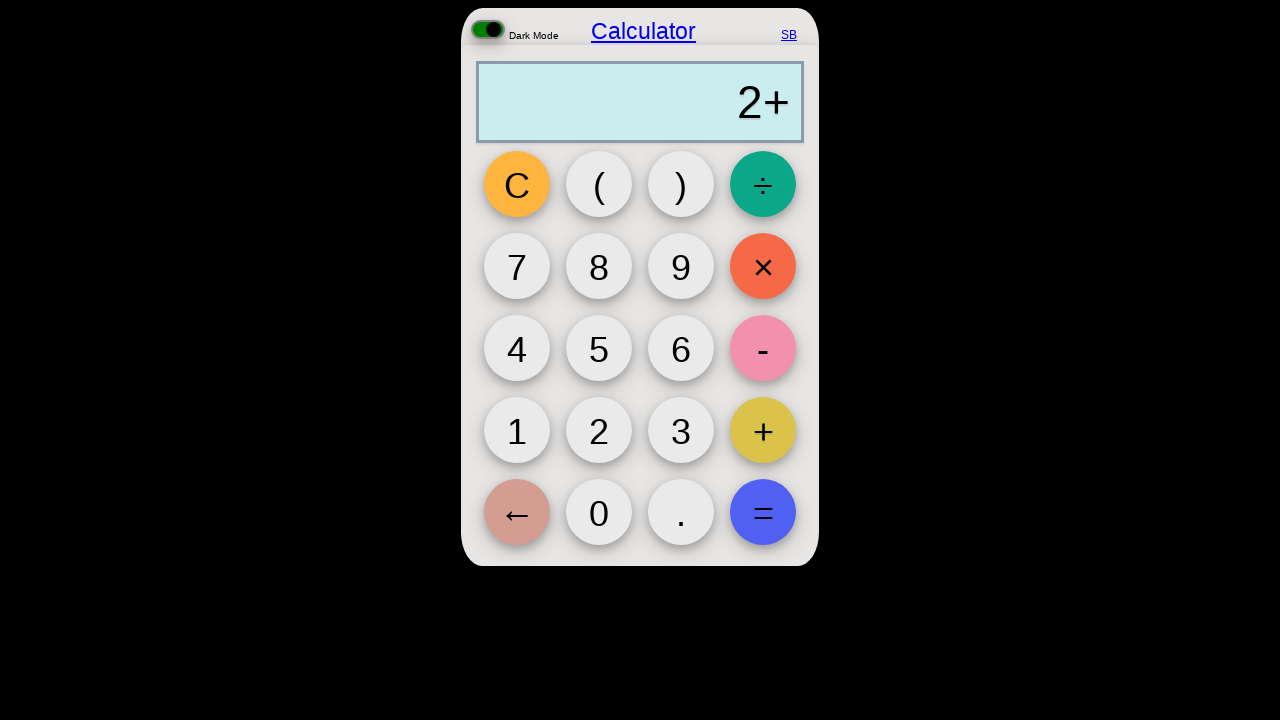

Clicked button '2' at (599, 430) on button:has-text('2')
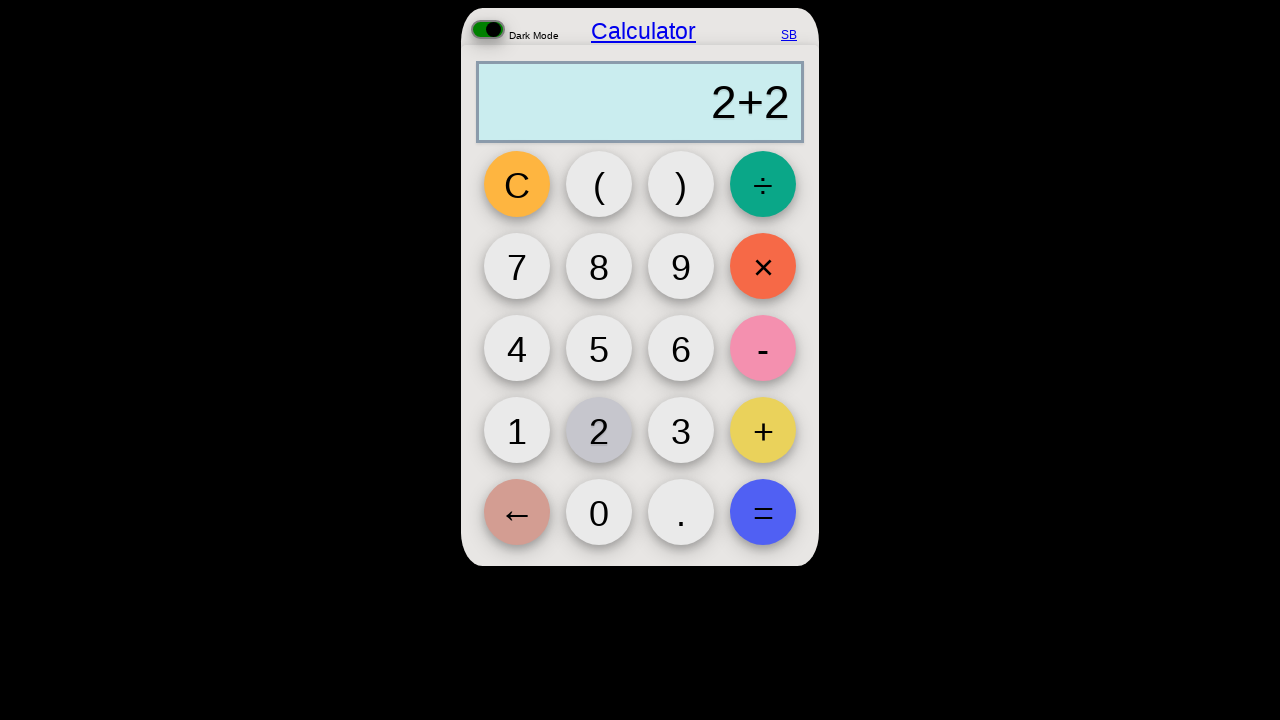

Clicked button '=' at (763, 512) on button:has-text('=')
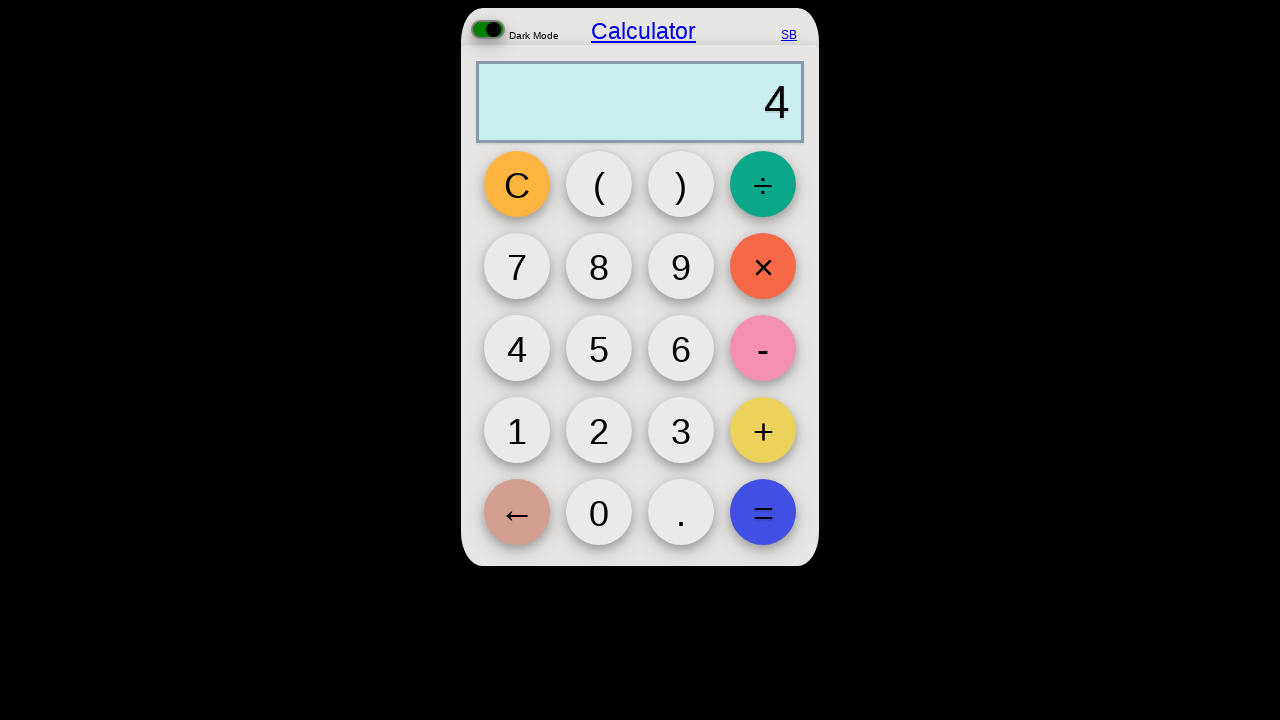

Calculator output element loaded and verified
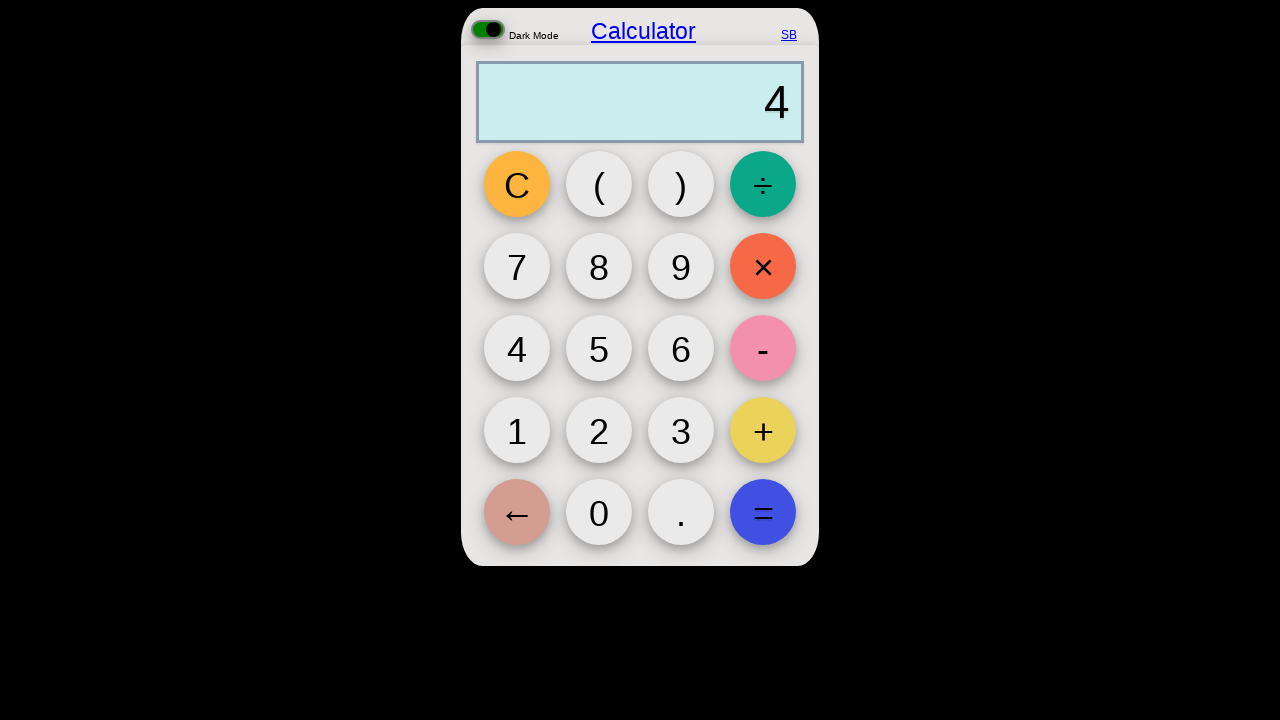

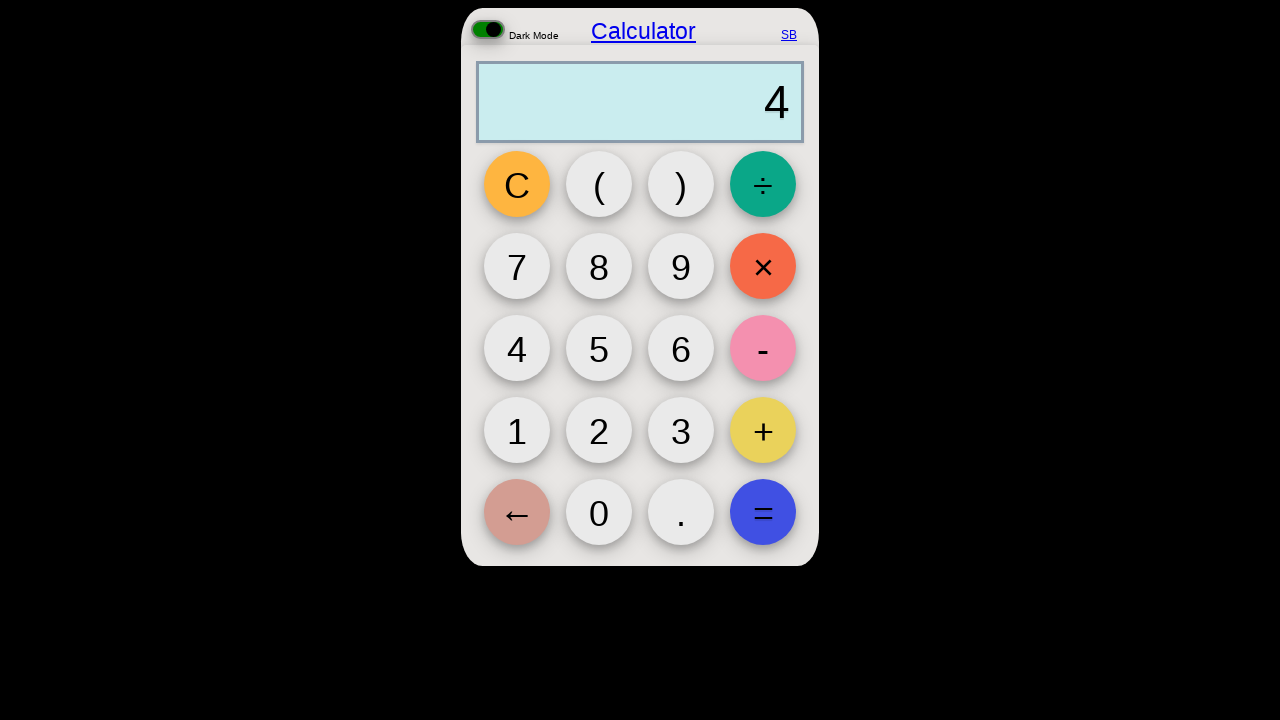